Tests window handling functionality by clicking a link that opens a new window and switching between windows

Starting URL: https://the-internet.herokuapp.com/windows

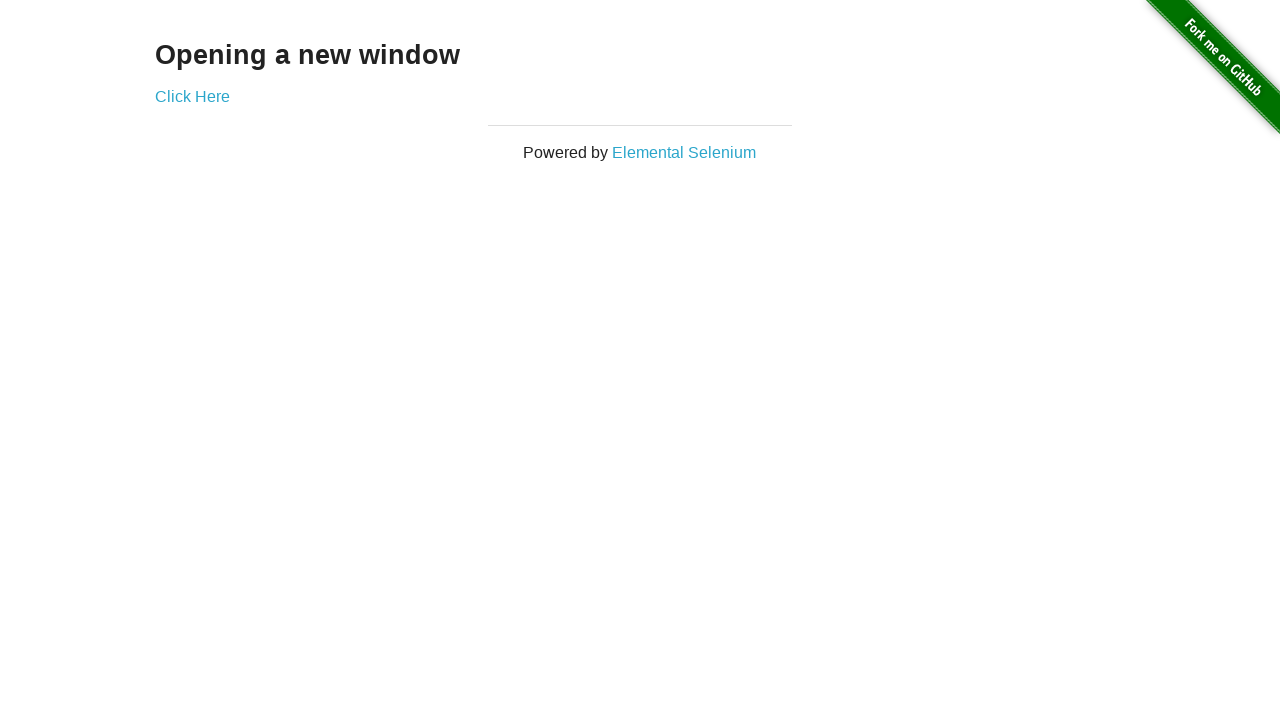

Stored reference to original window
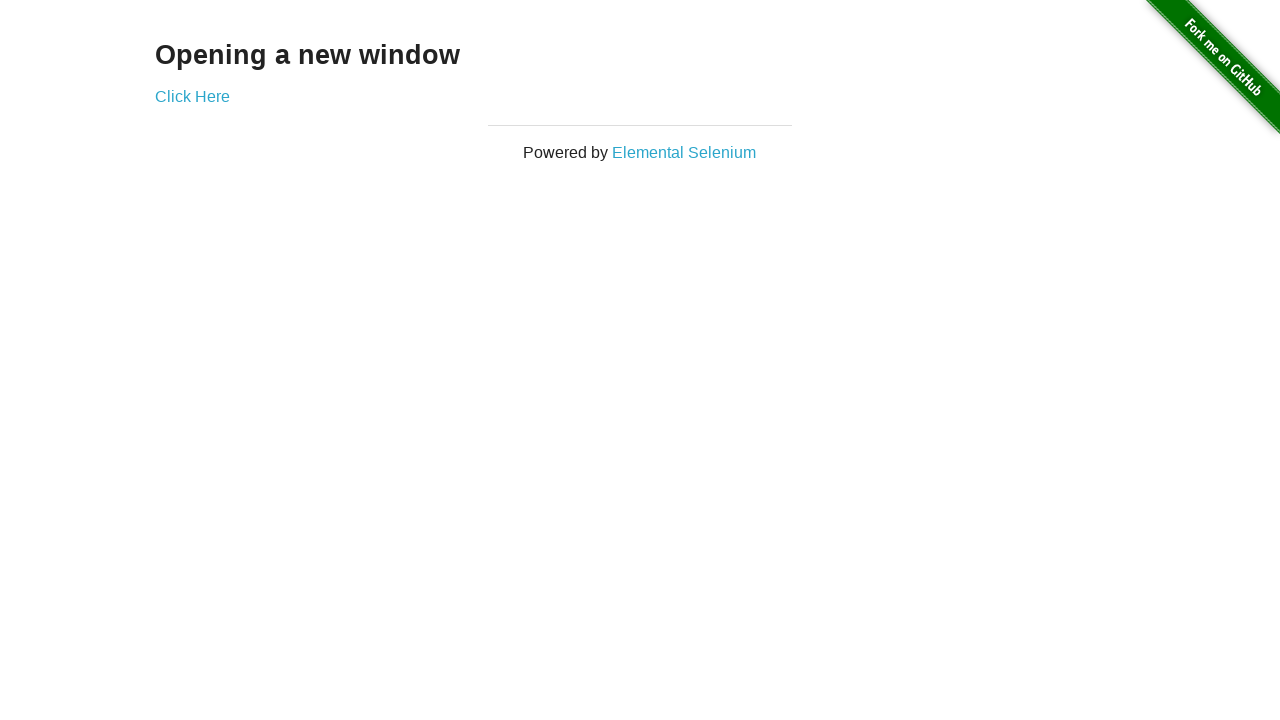

Clicked link that opens new window at (192, 96) on a:has-text('Click Here')
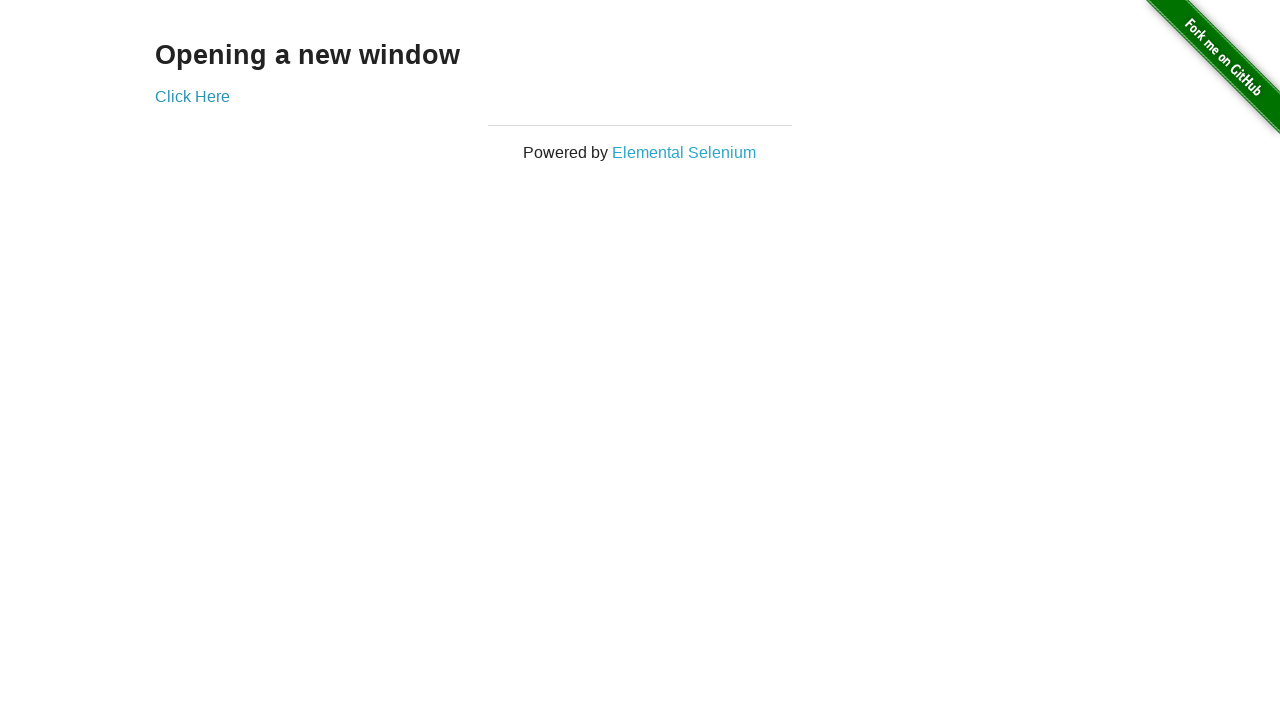

New window opened and captured
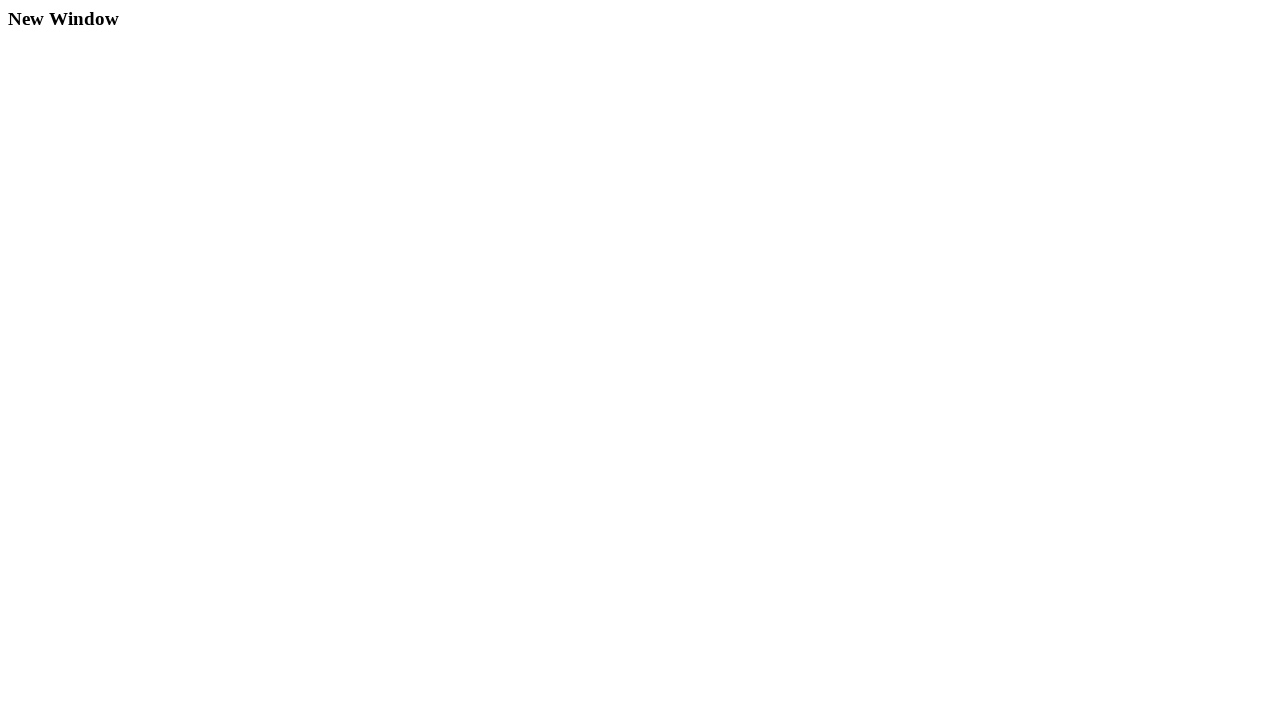

Switched back to original window
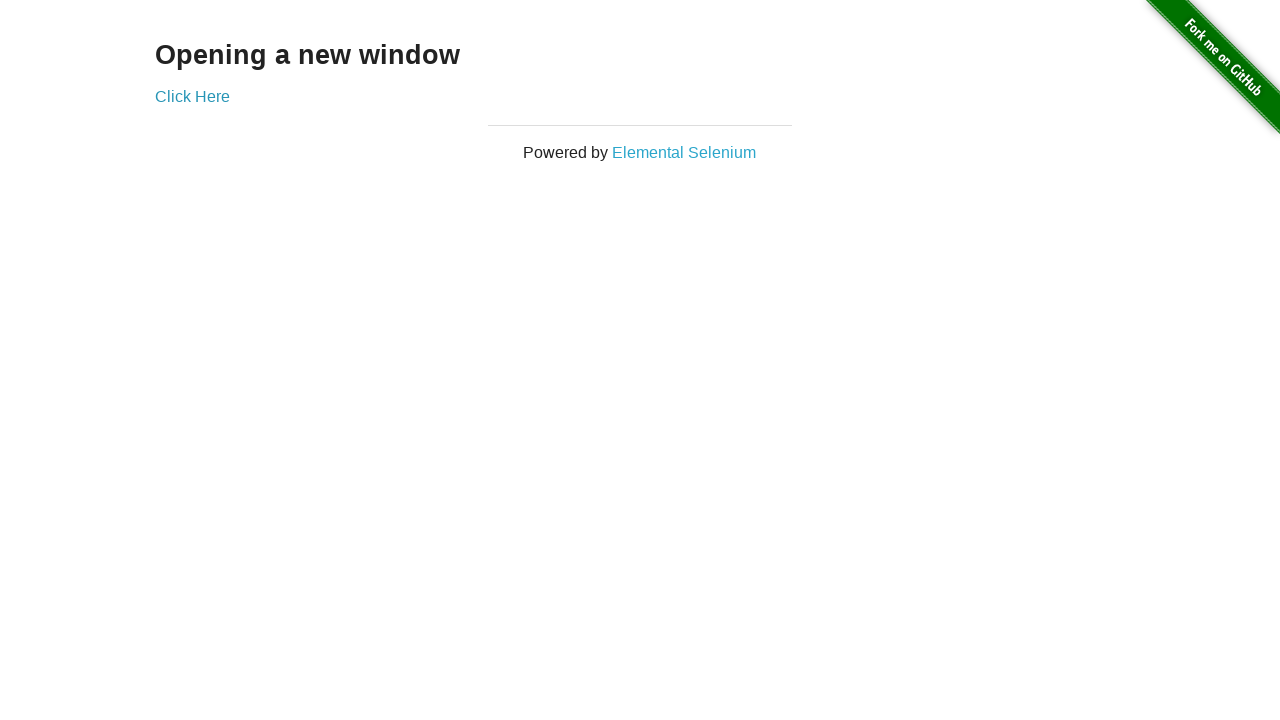

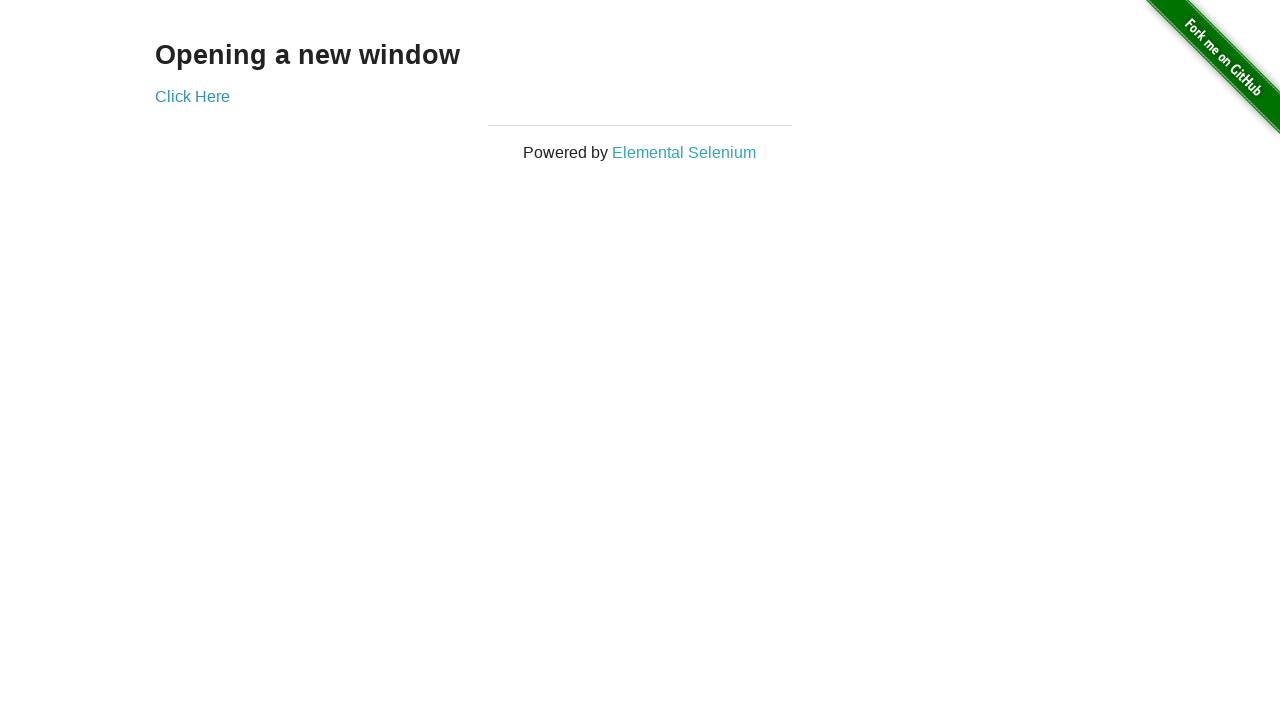